Tests adding and retrieving a specific named cookie

Starting URL: https://webdriver.io

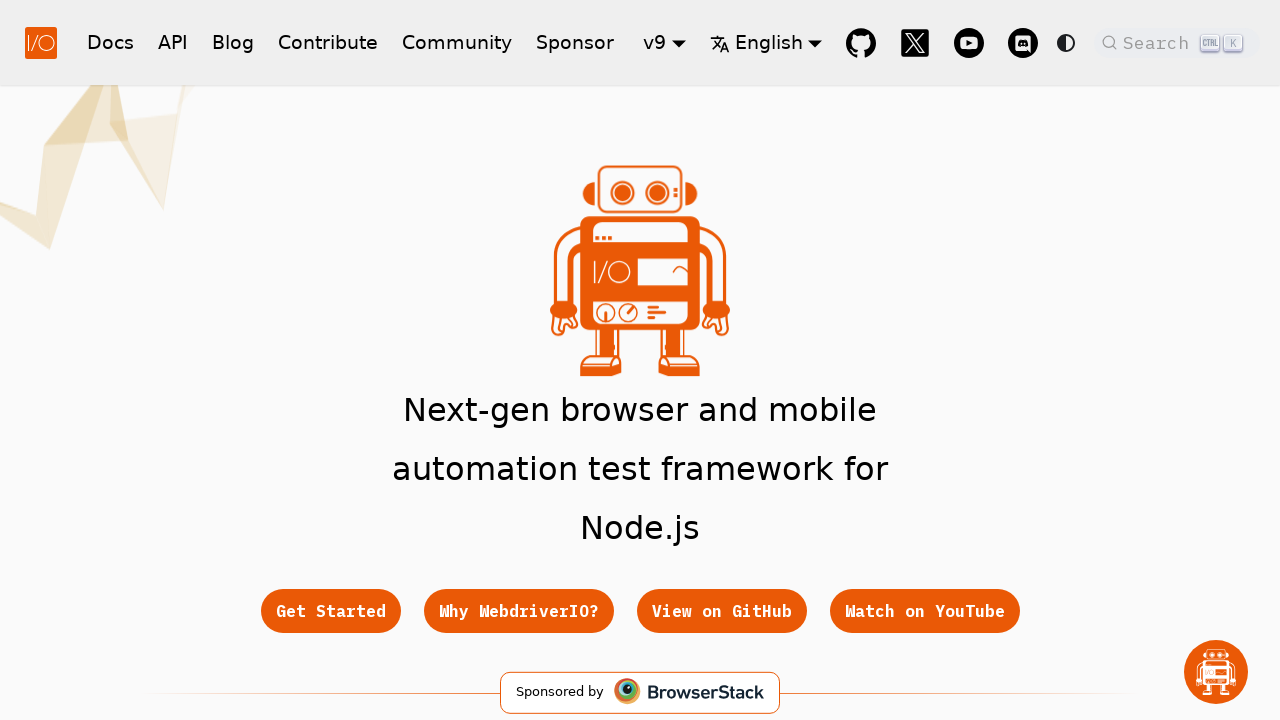

Added cookie 'foo' with value 'bar' to context
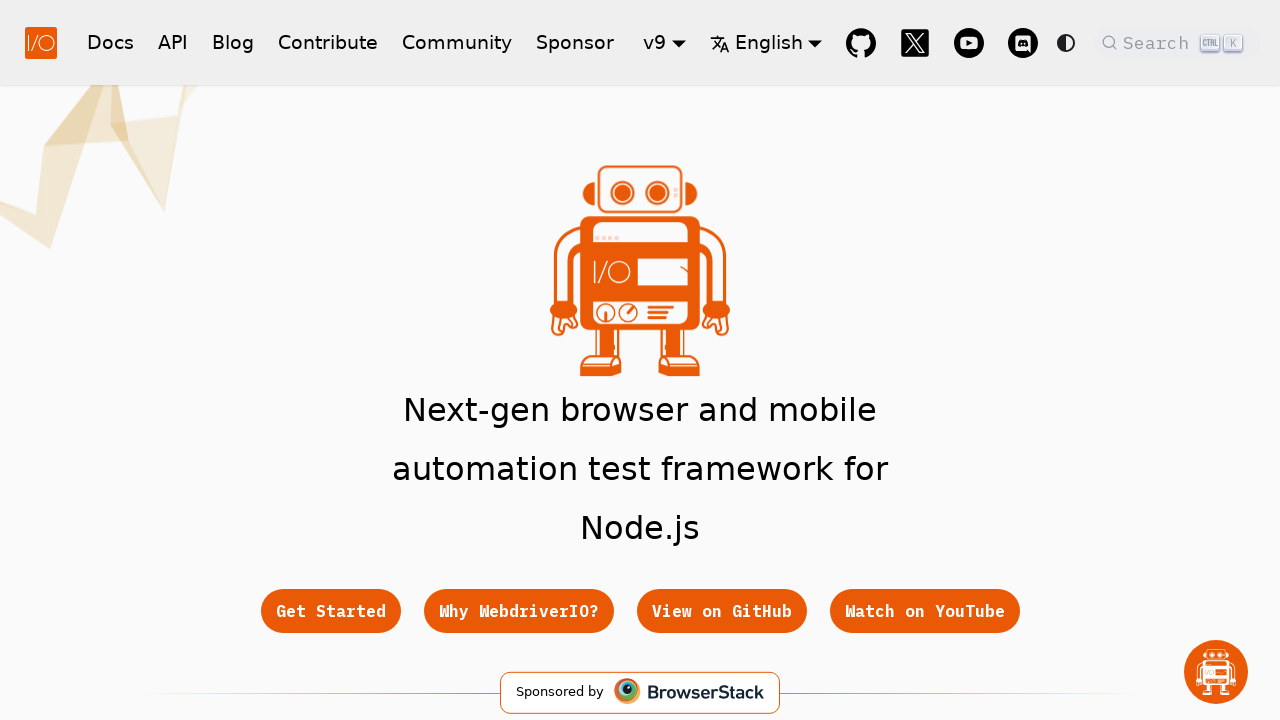

Retrieved all cookies from context
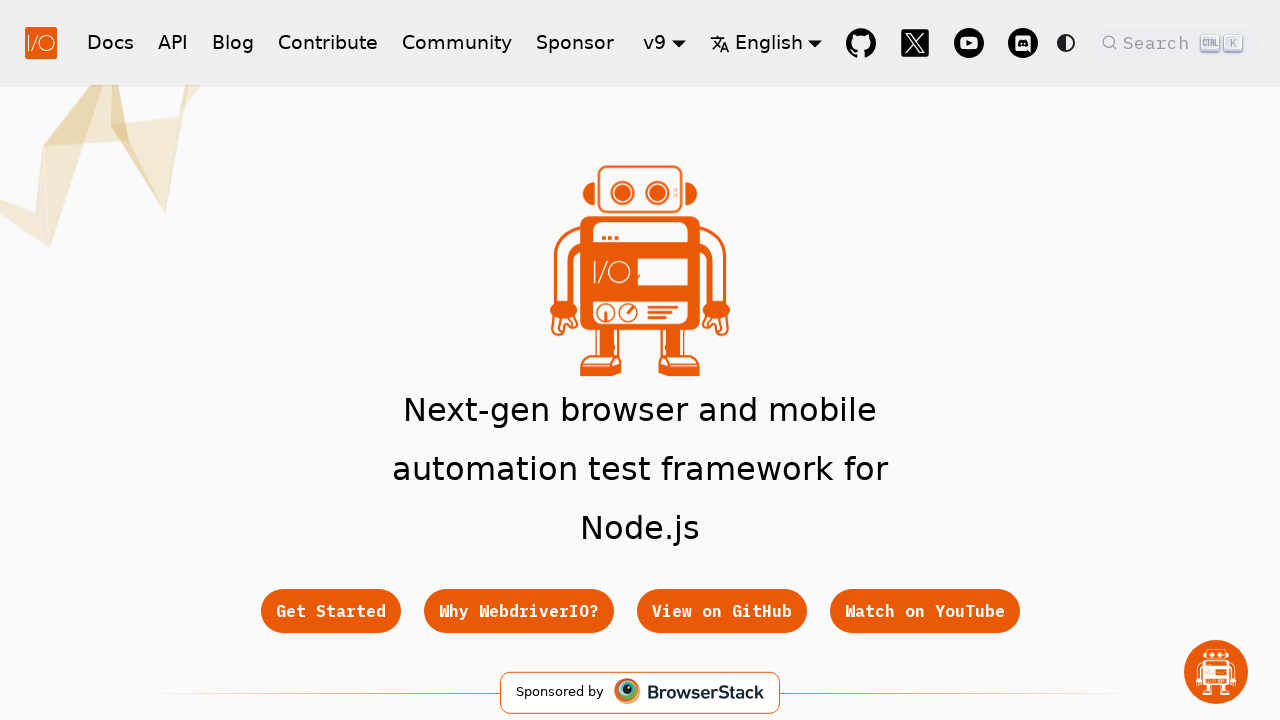

Filtered cookies to find 'foo' cookie
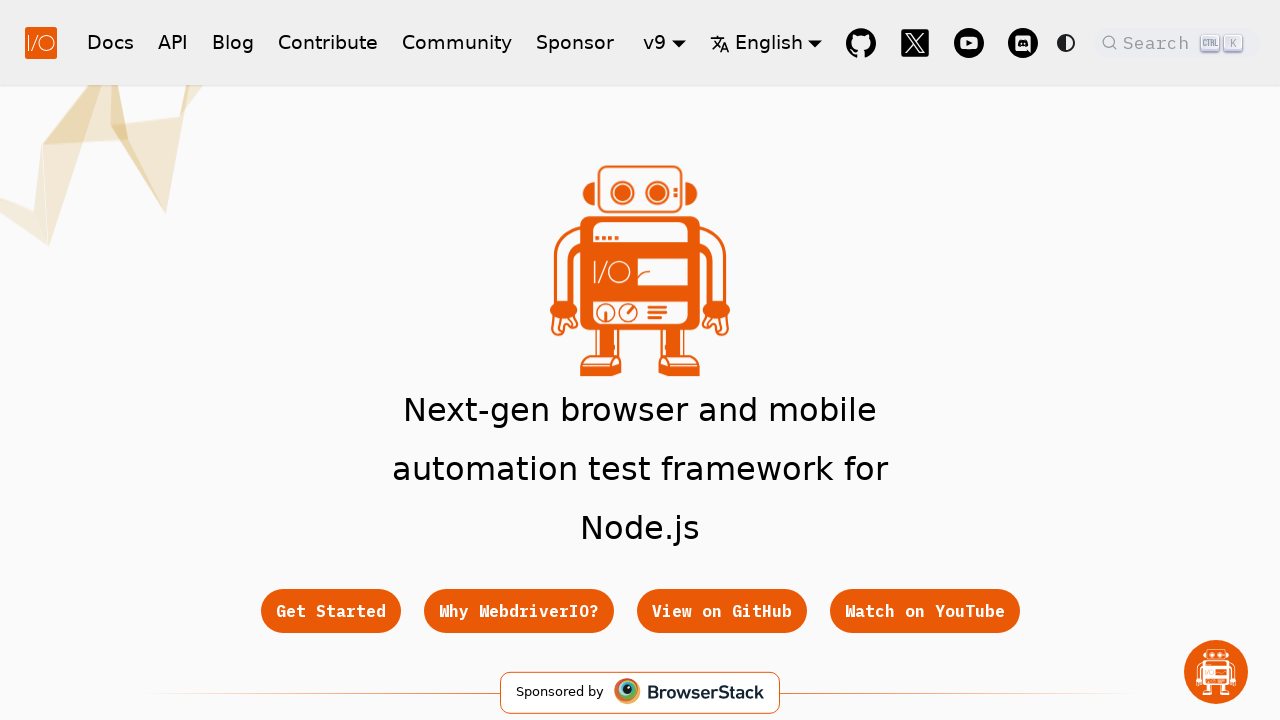

Verified 'foo' cookie exists
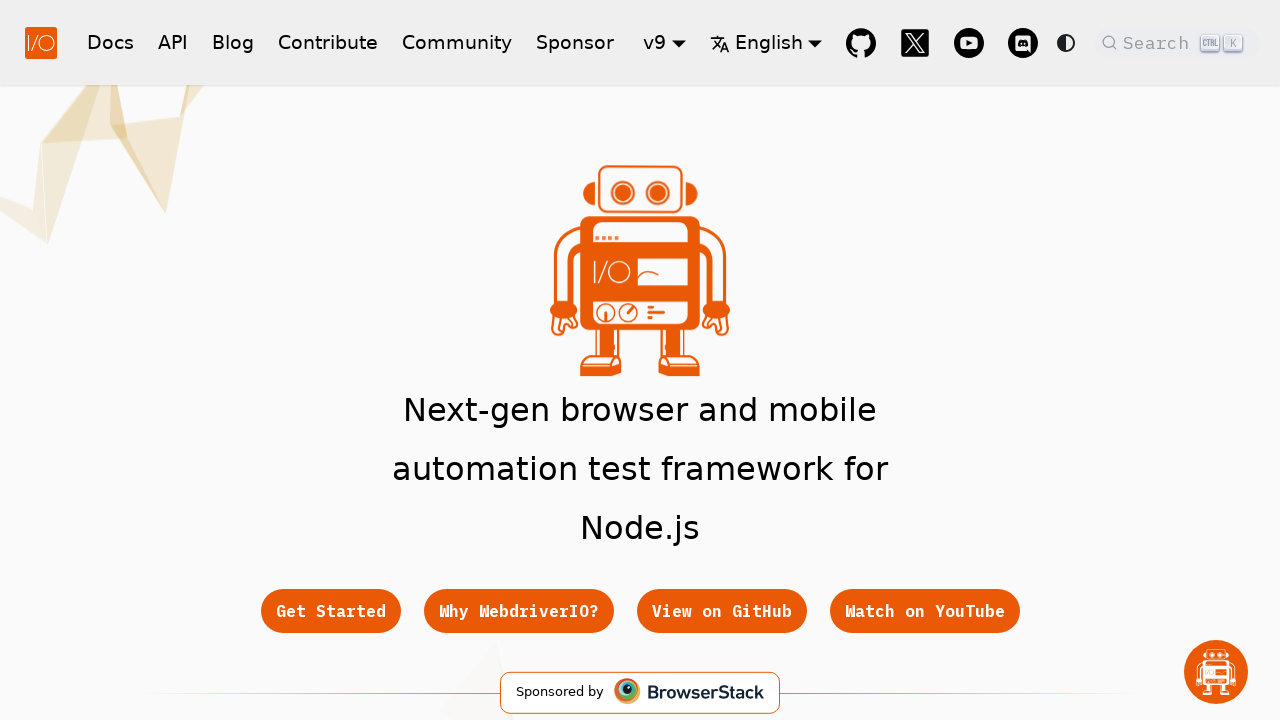

Verified 'foo' cookie has correct value 'bar'
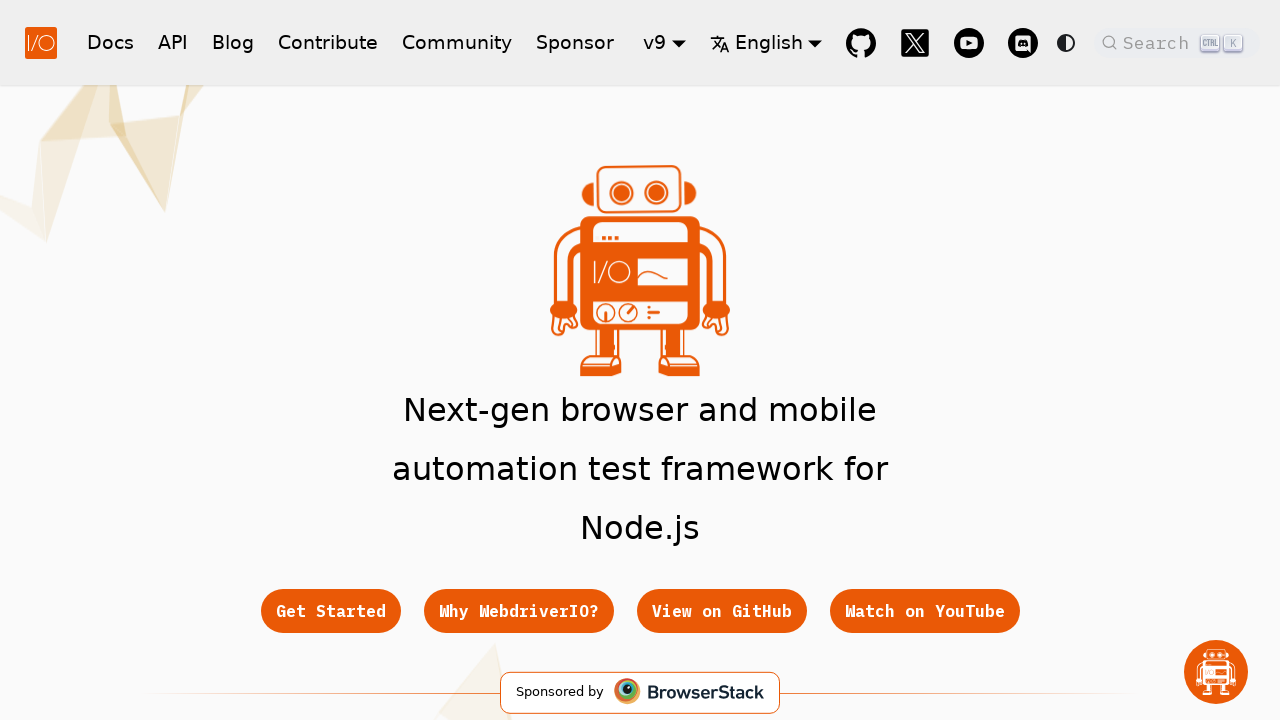

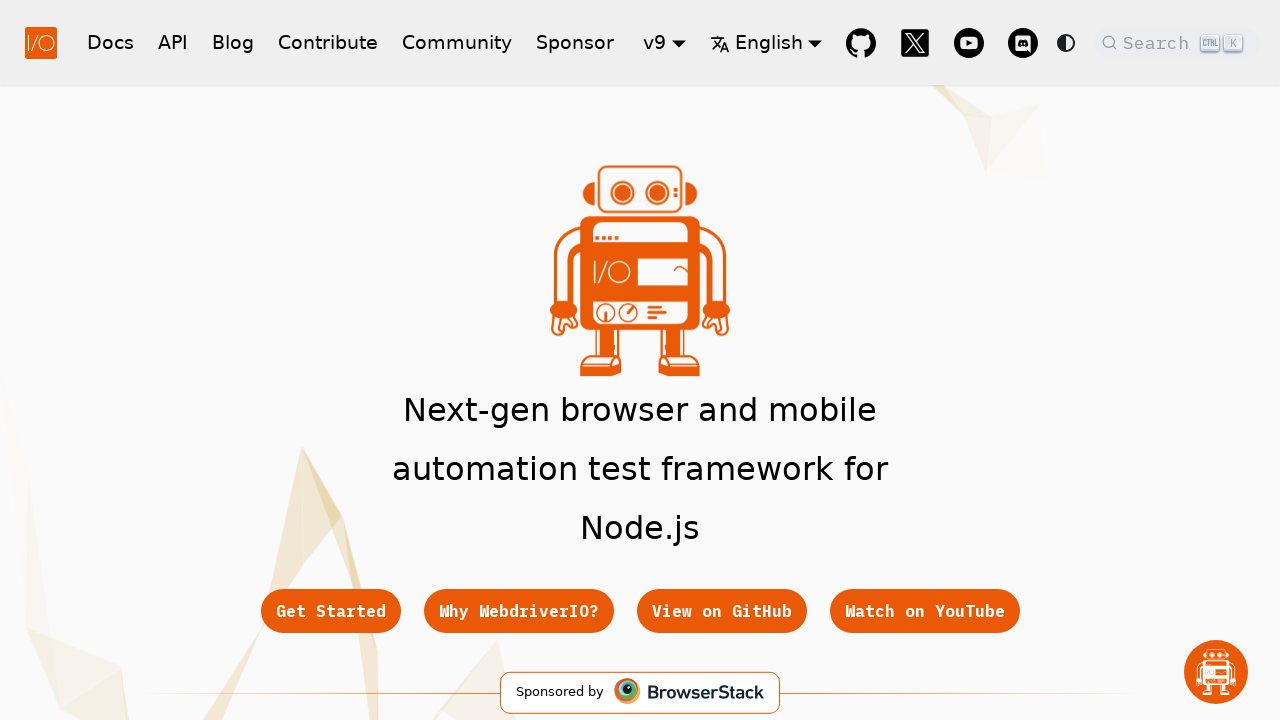